Tests editing a table row by clicking the edit button and updating all fields in the form

Starting URL: https://demoqa.com/webtables

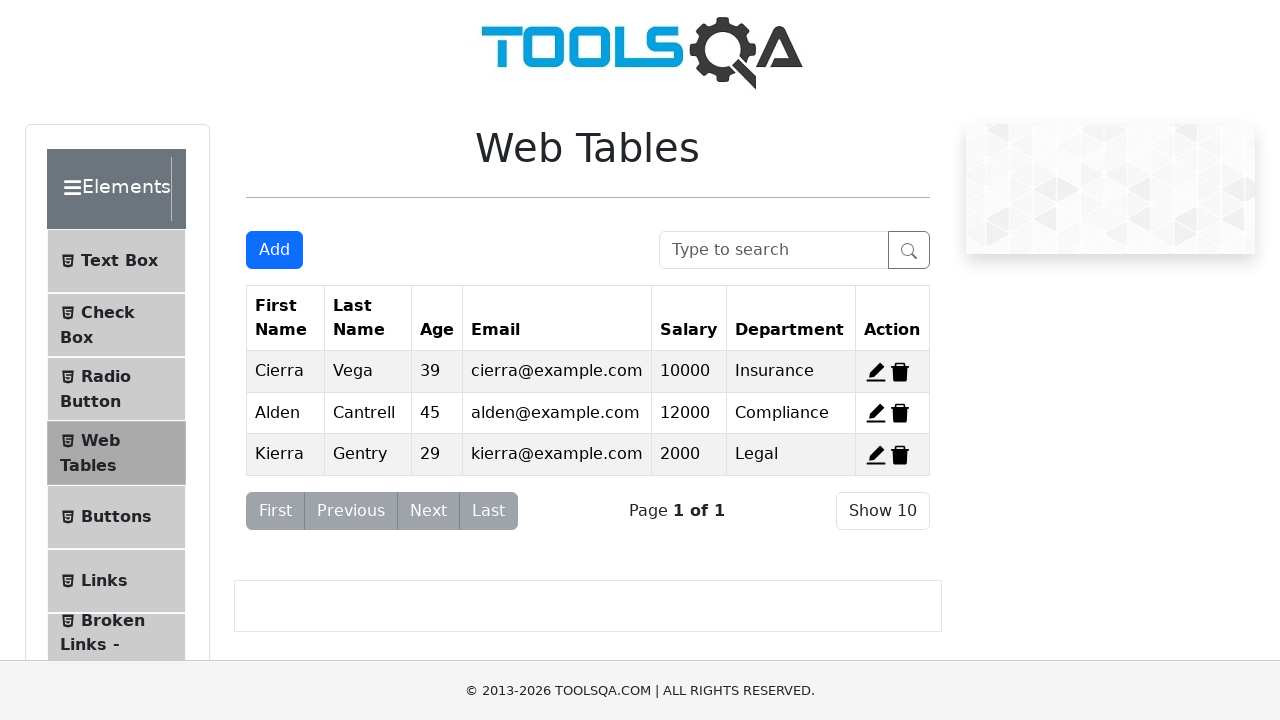

Clicked edit button for first record at (876, 372) on #edit-record-1 > svg > path
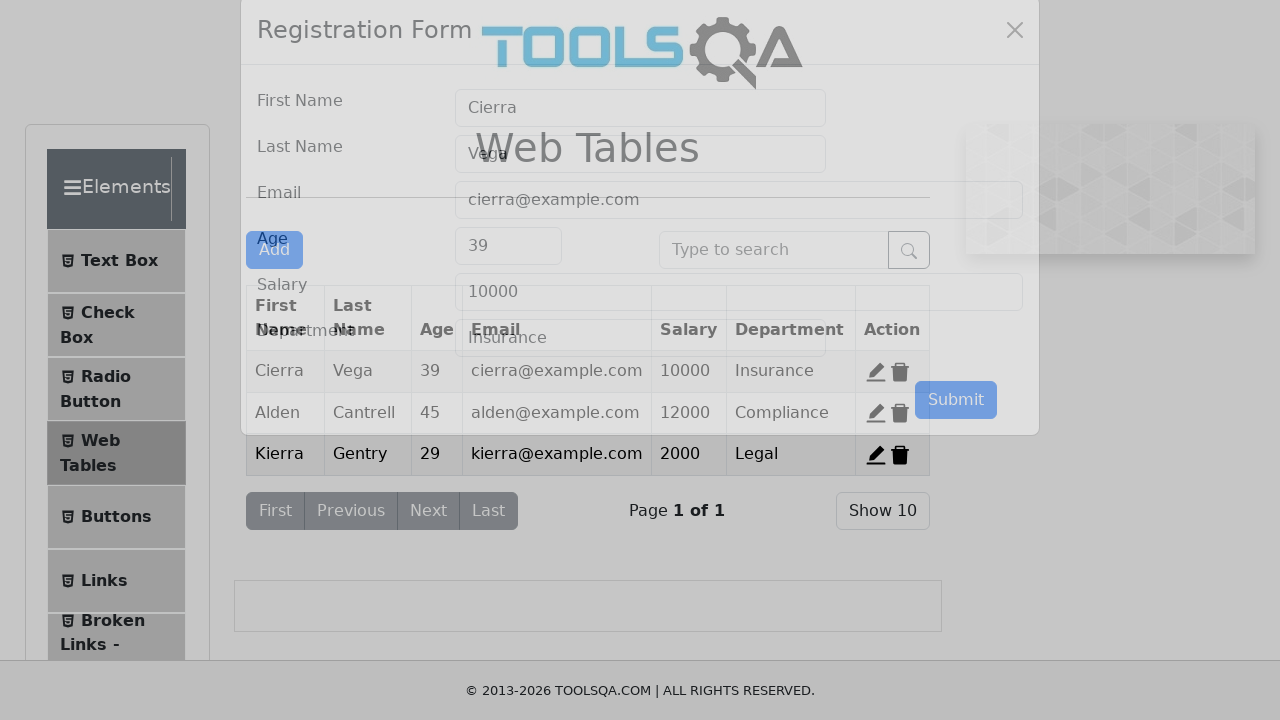

Cleared first name field on #firstName
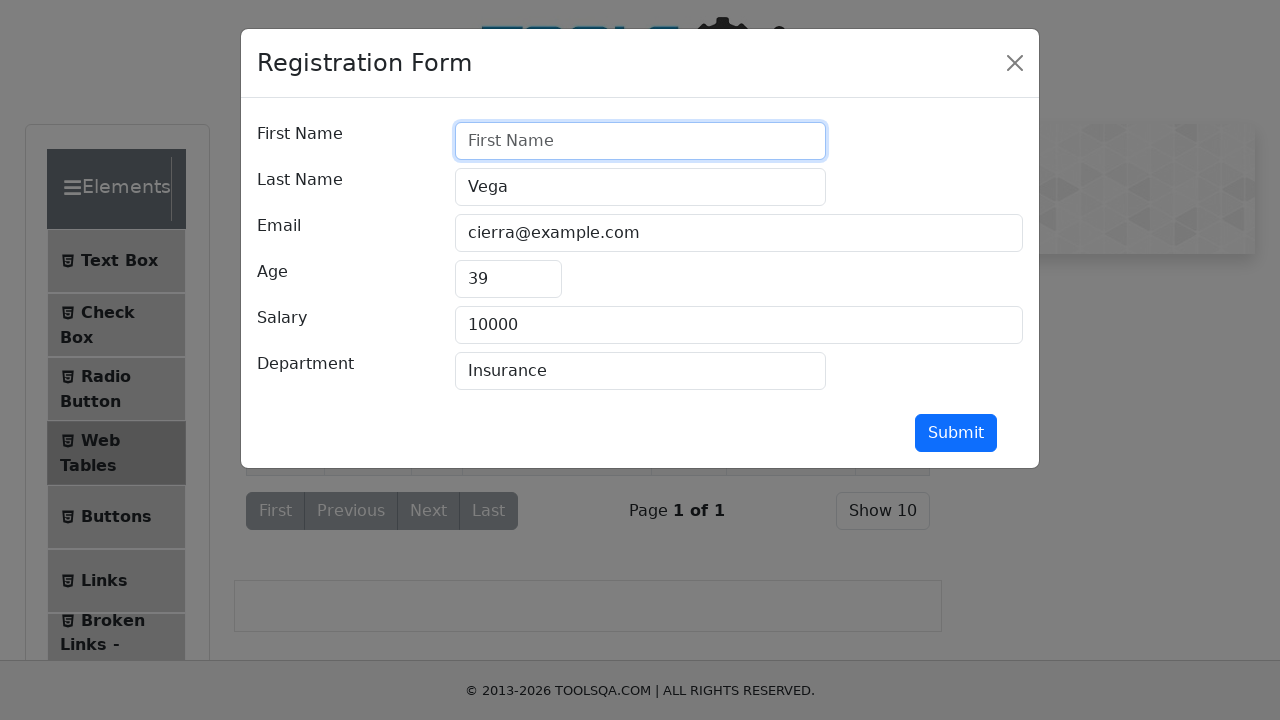

Filled first name field with 'Velja' on #firstName
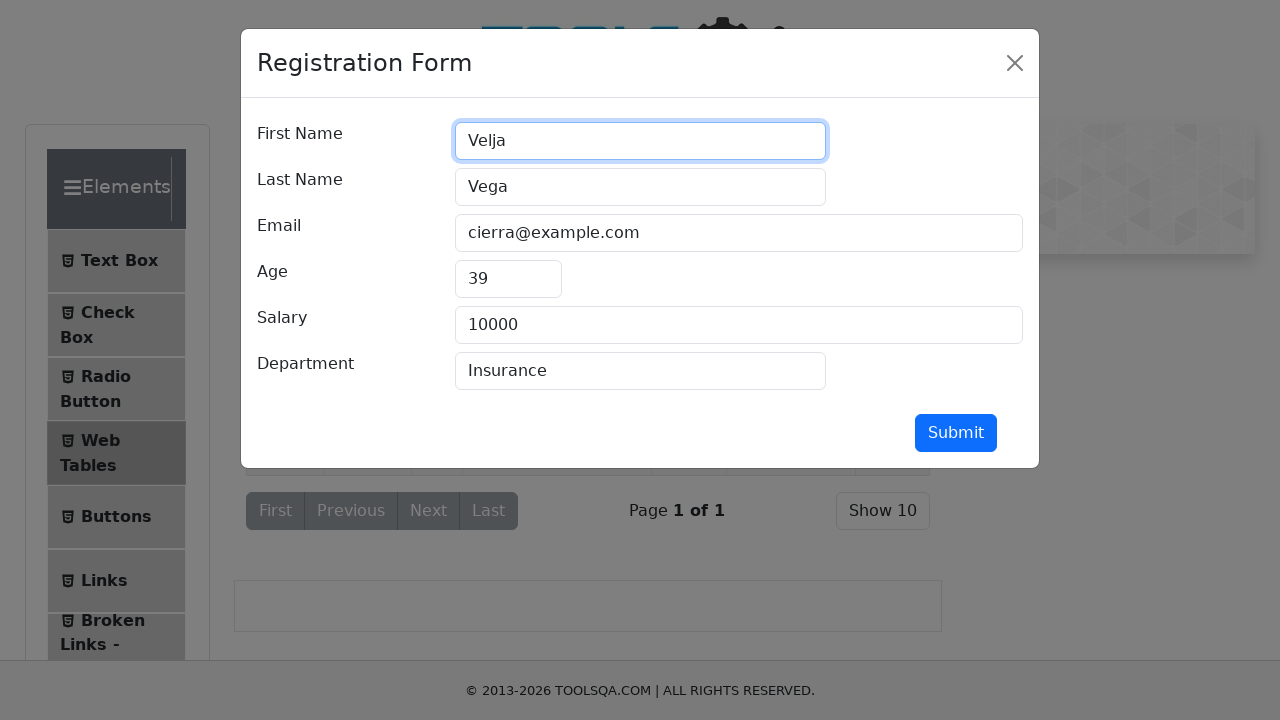

Cleared last name field on #lastName
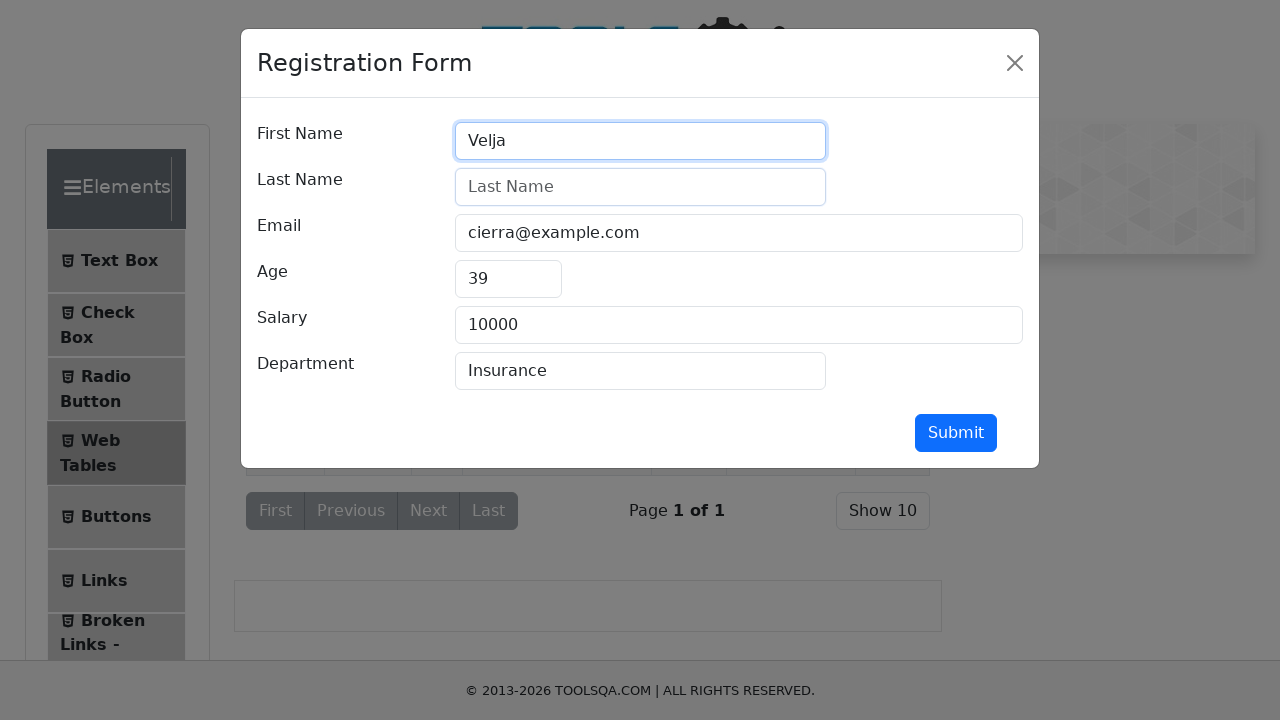

Filled last name field with 'Andjelkovic' on #lastName
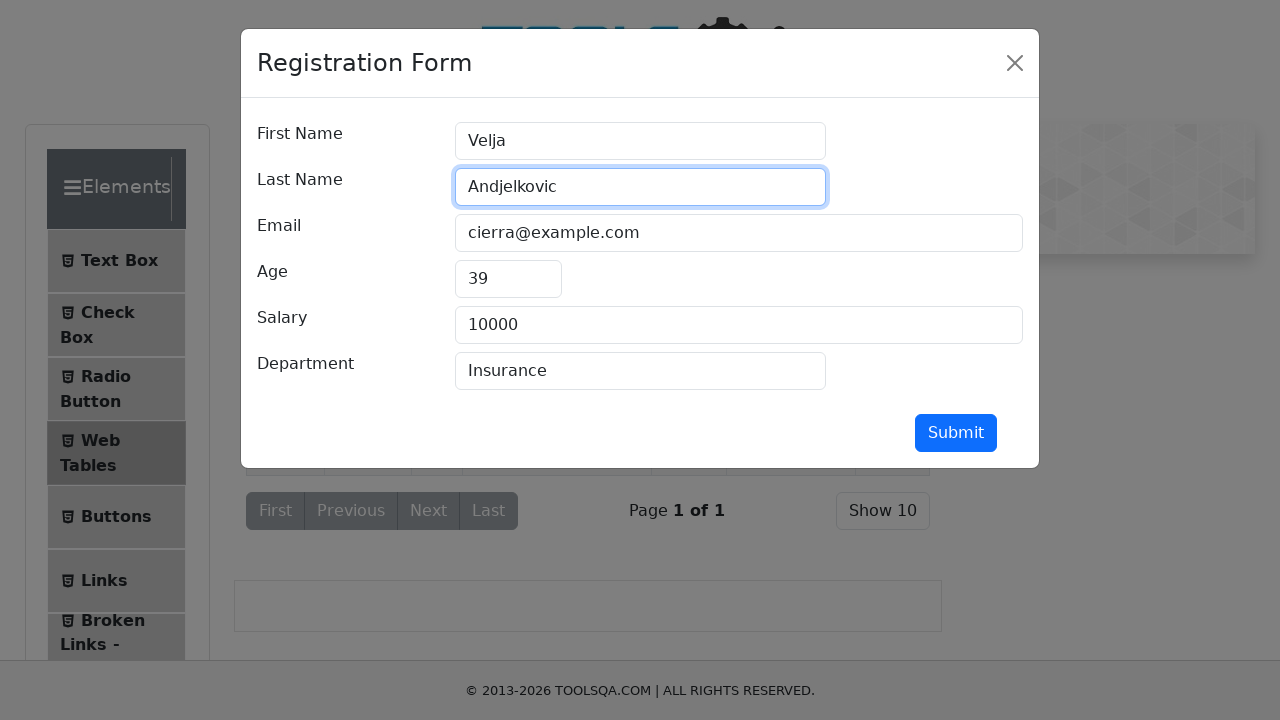

Cleared email field on #userEmail
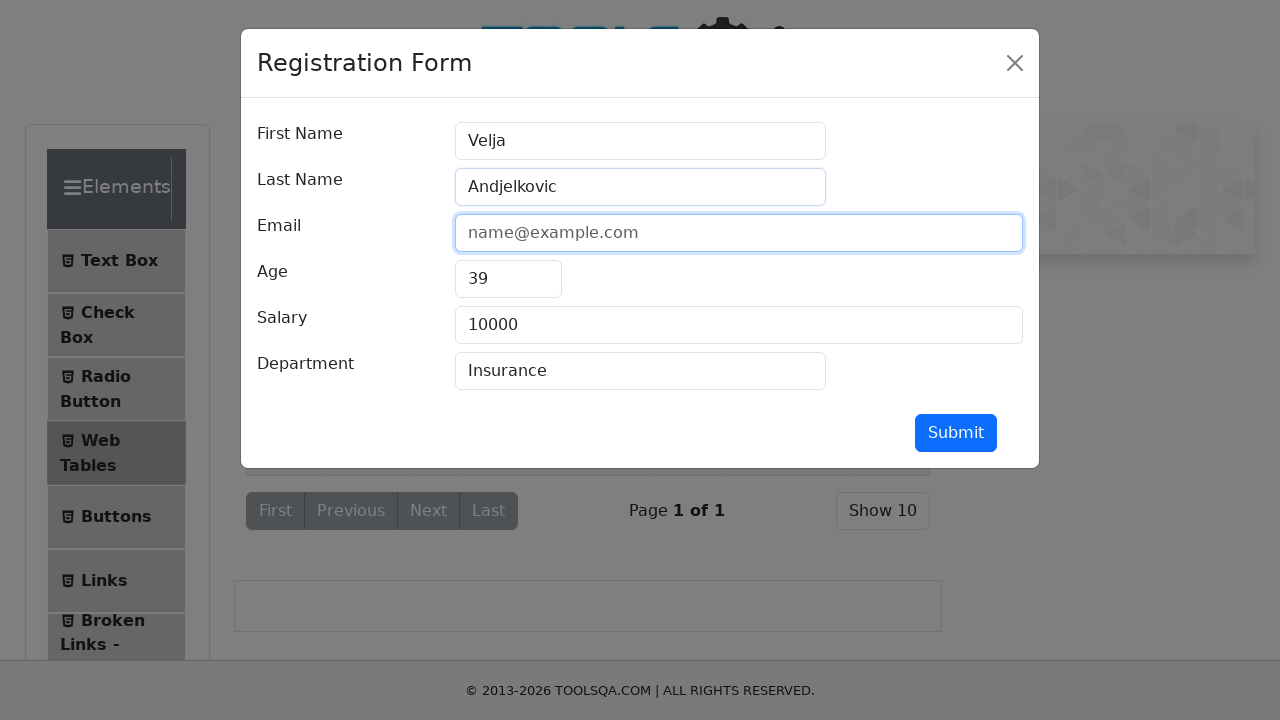

Filled email field with 'velja@example.com' on #userEmail
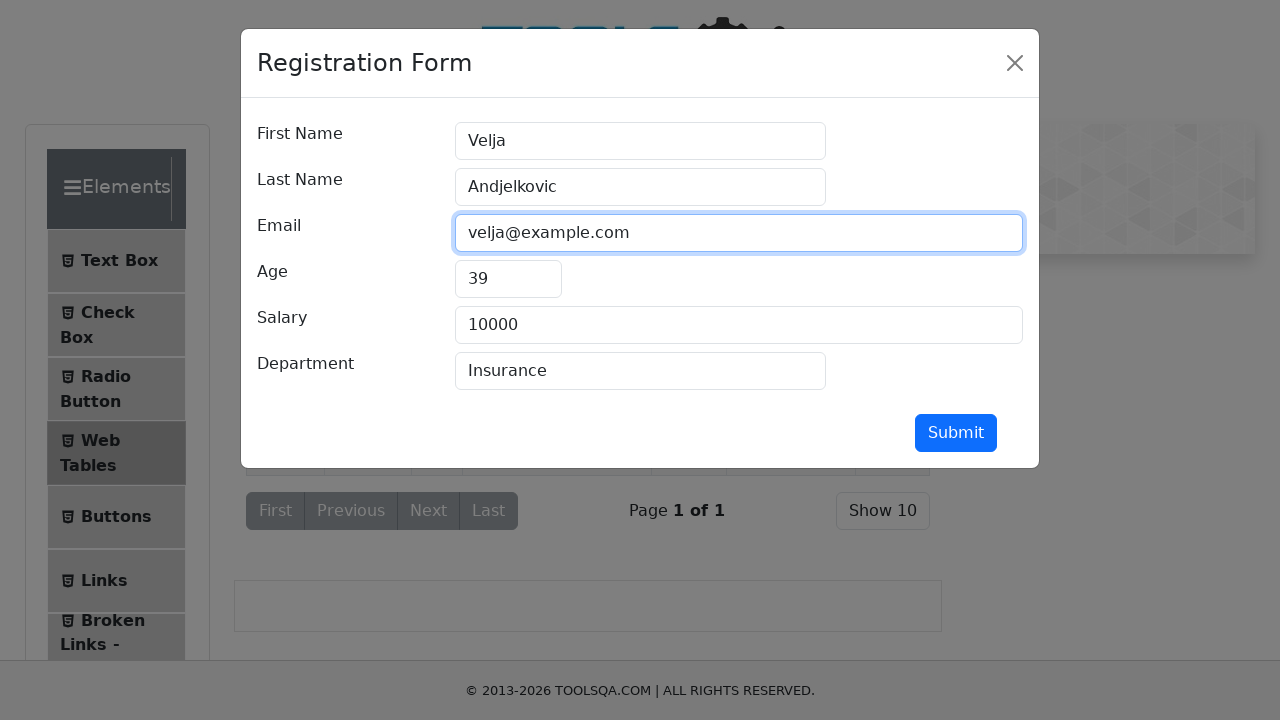

Cleared age field on #age
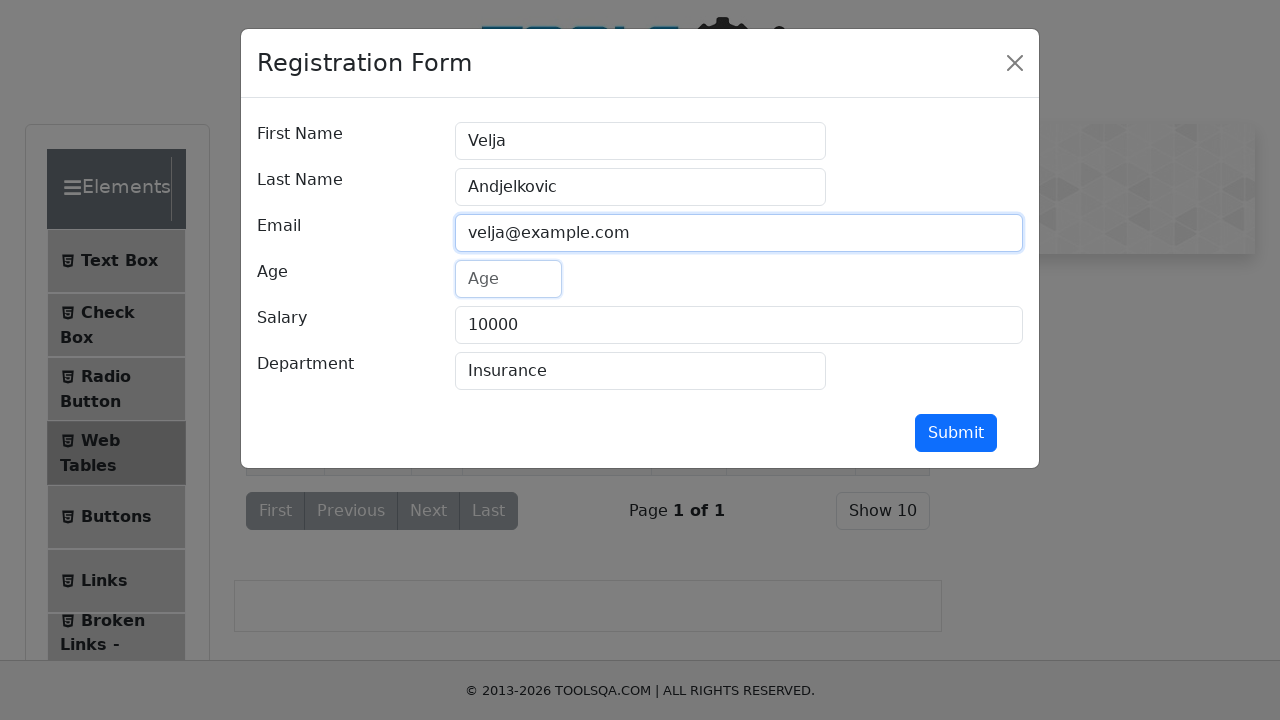

Filled age field with '23' on #age
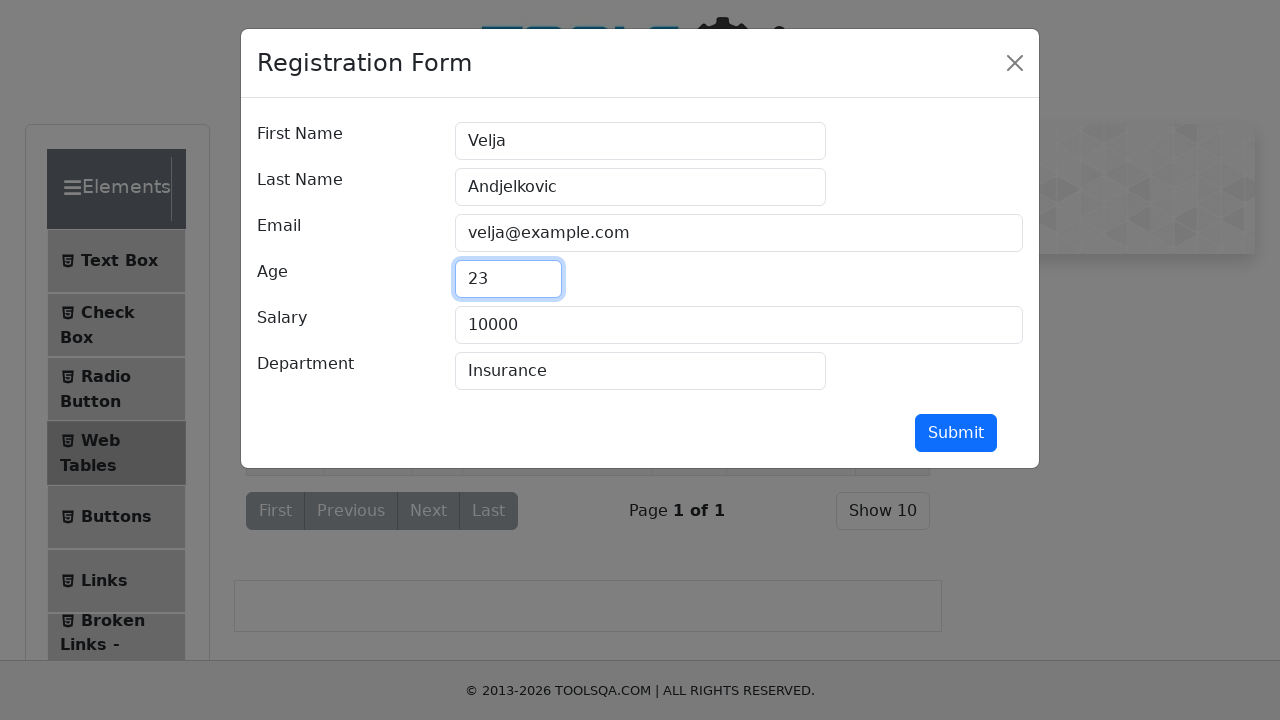

Cleared salary field on #salary
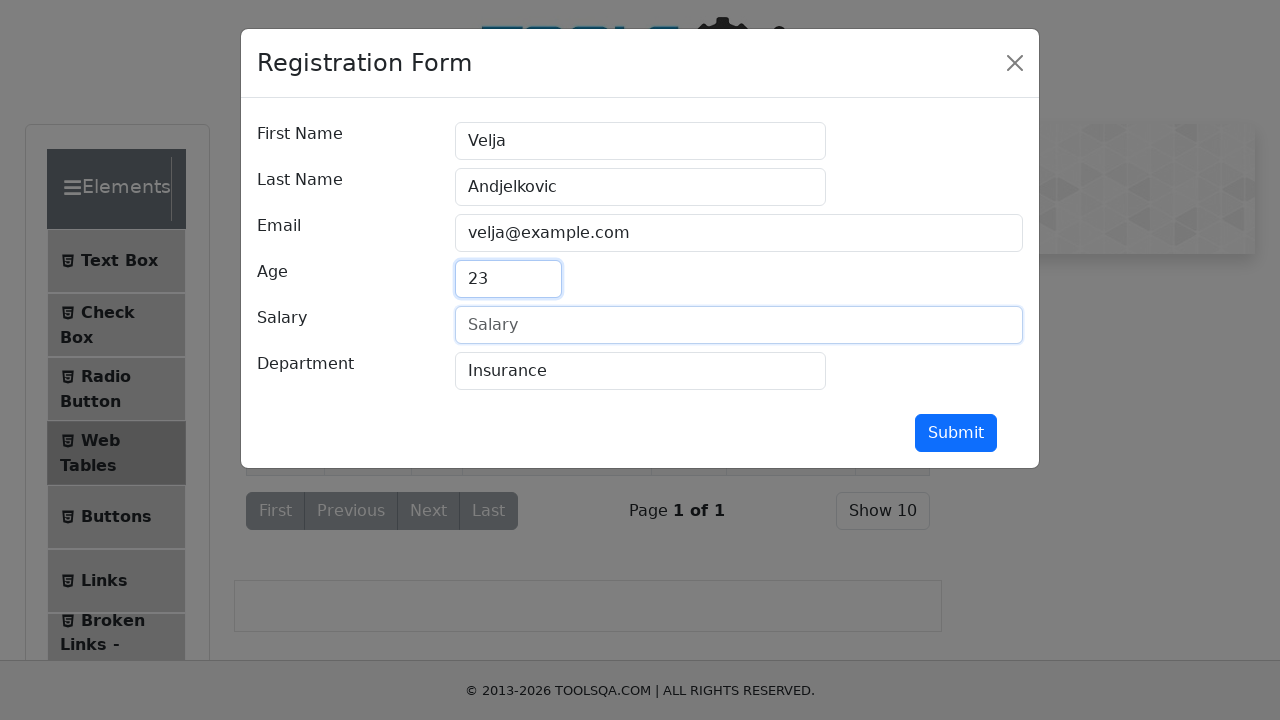

Filled salary field with '150000' on #salary
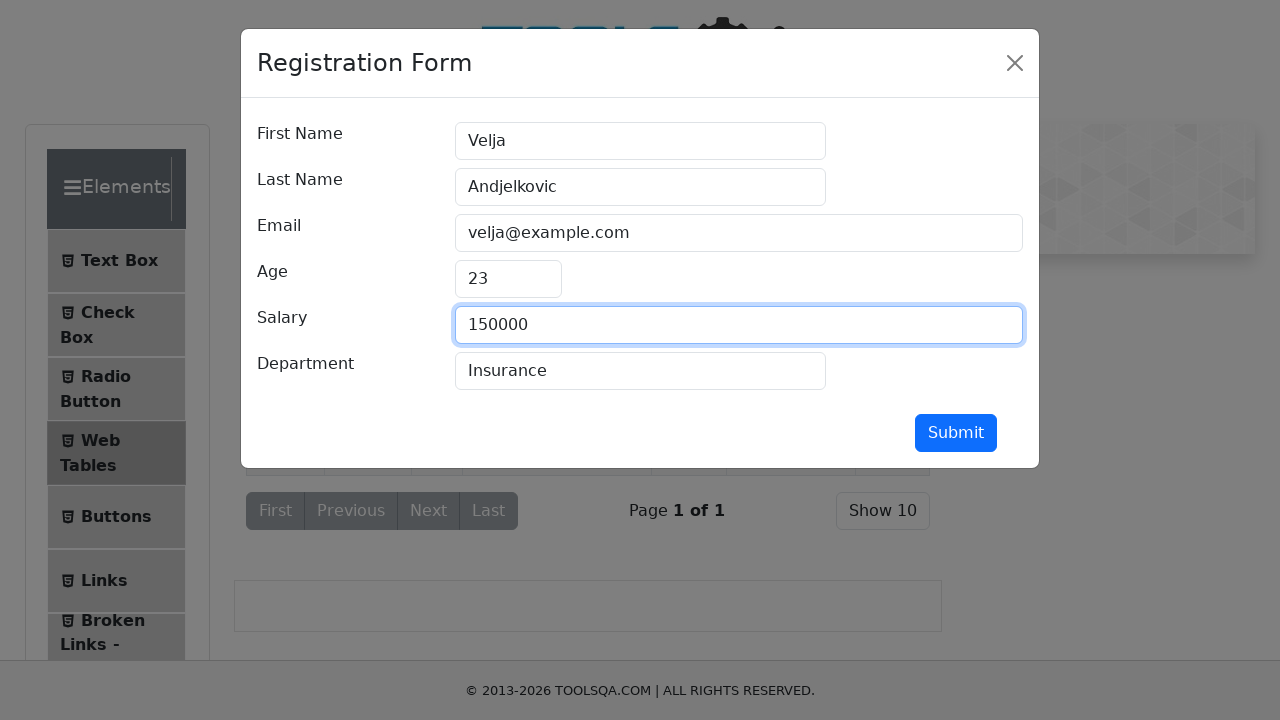

Cleared department field on #department
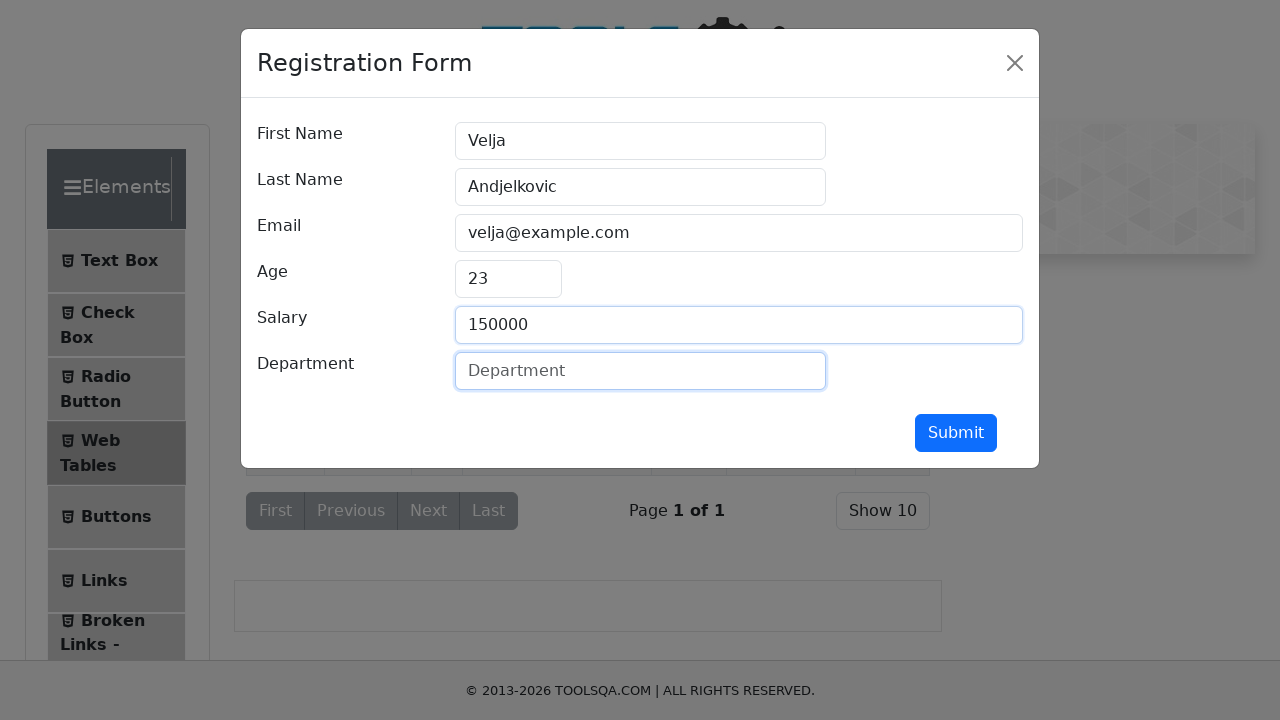

Filled department field with 'QA' on #department
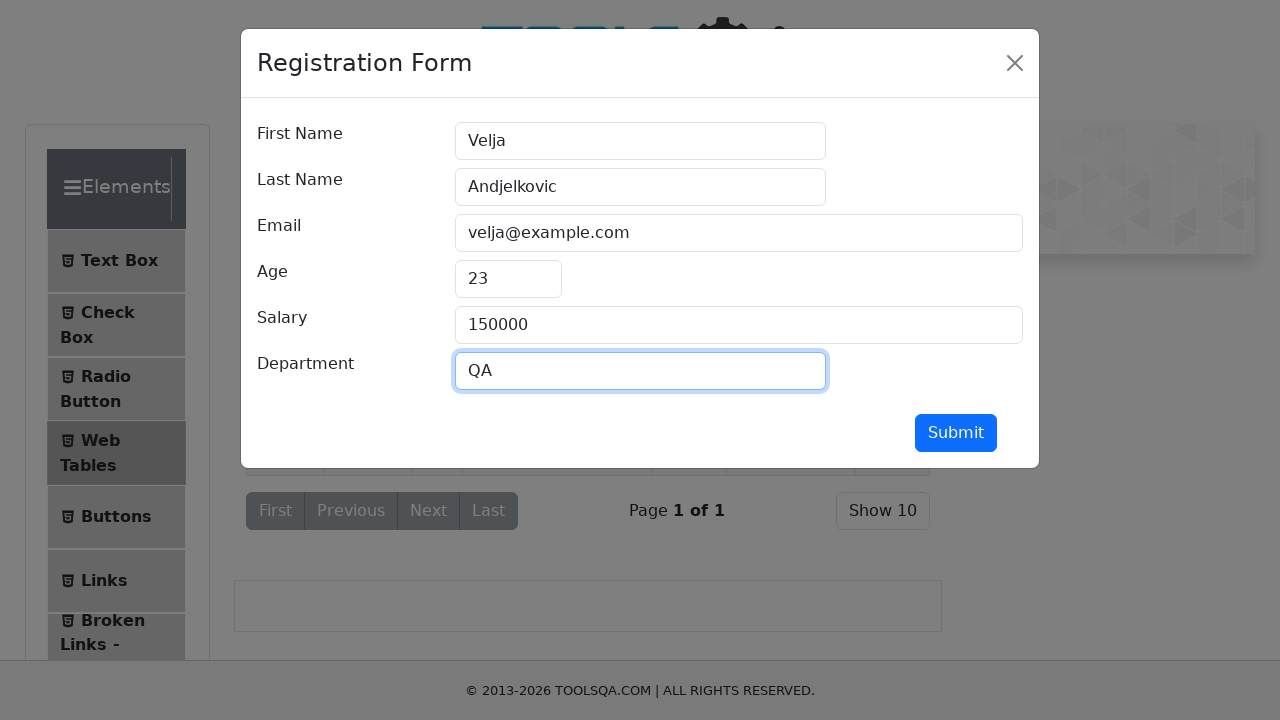

Clicked submit button to save edited record at (956, 433) on #submit
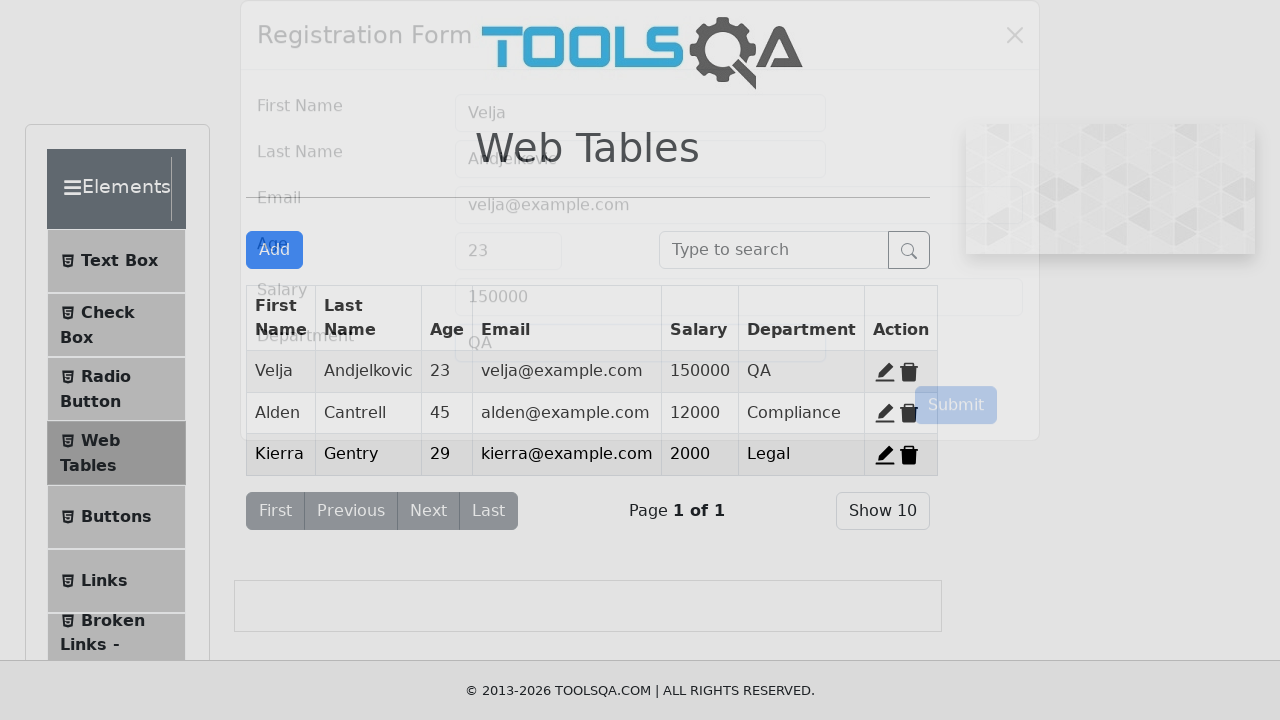

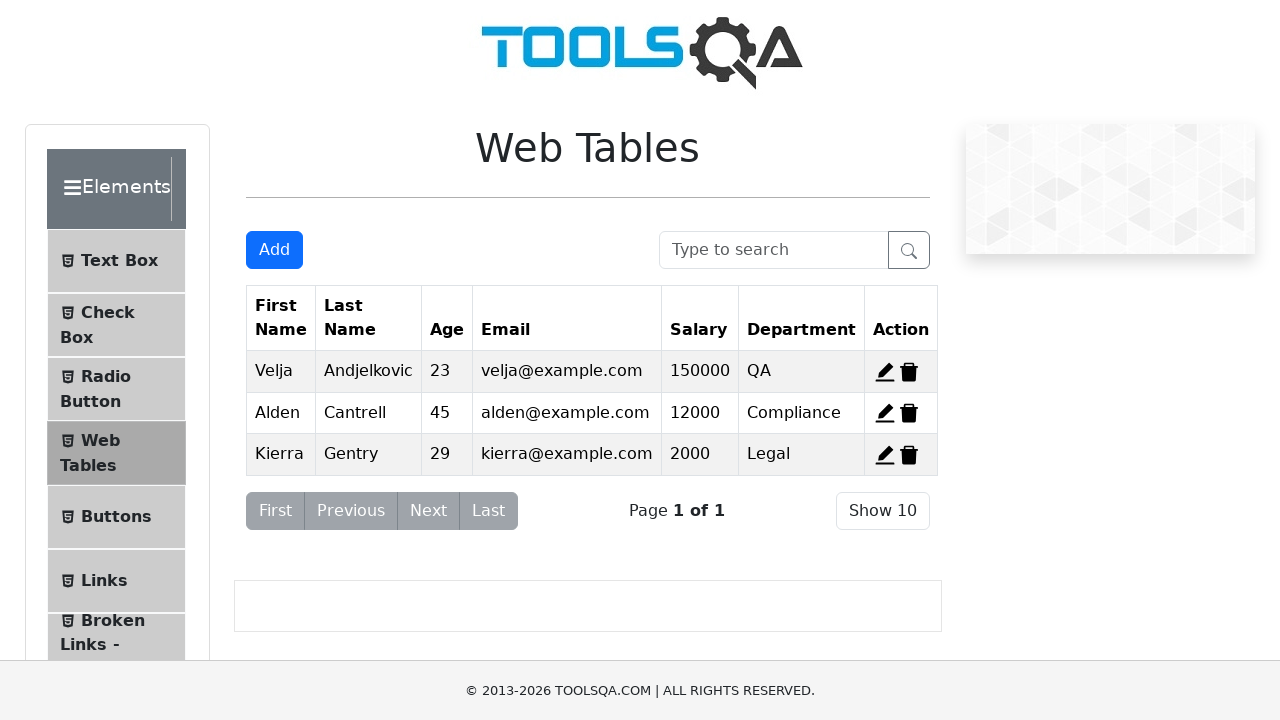